Tests clearing the complete state of all items by checking and then unchecking the toggle-all checkbox

Starting URL: https://demo.playwright.dev/todomvc

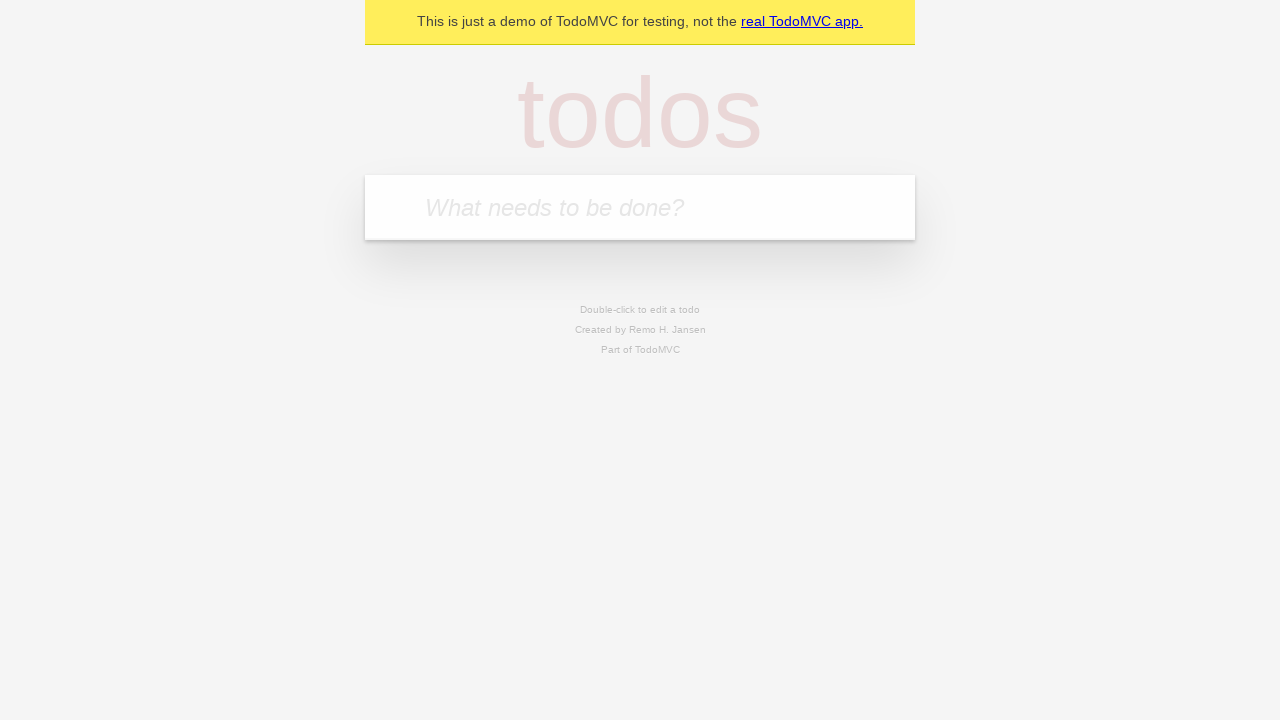

Filled new todo field with 'buy some cheese' on internal:attr=[placeholder="What needs to be done?"i]
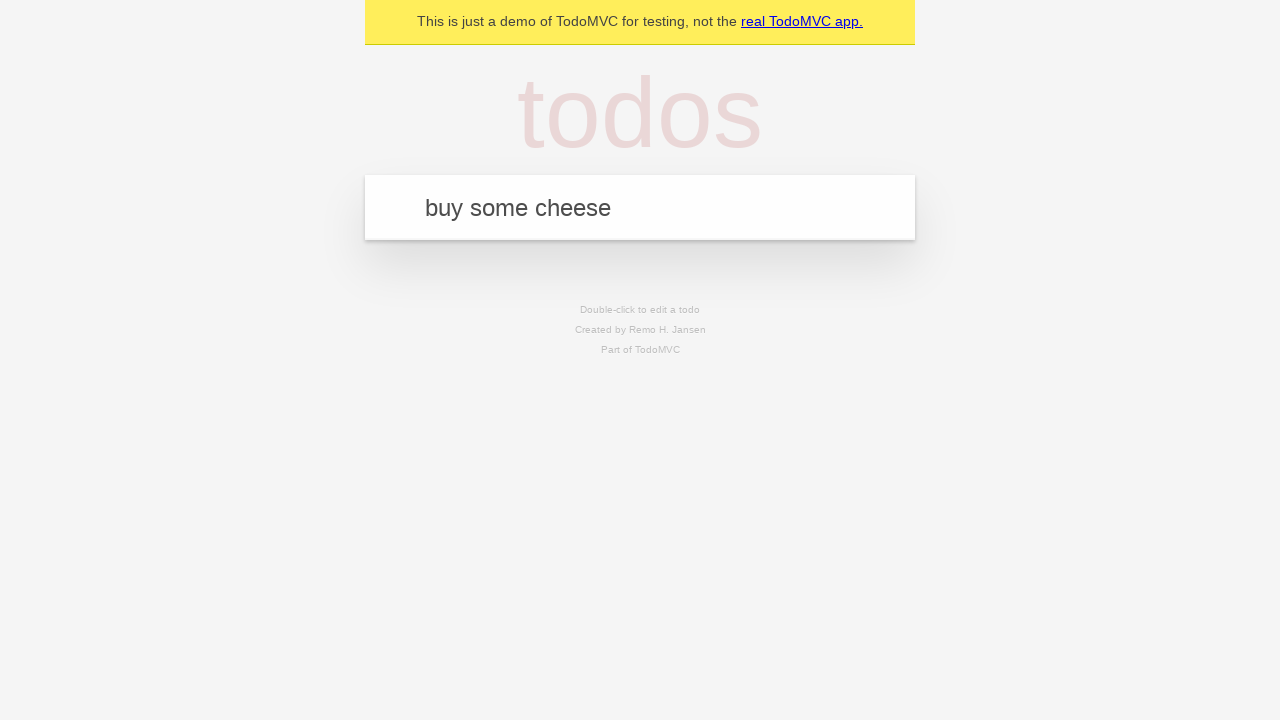

Pressed Enter to create todo 'buy some cheese' on internal:attr=[placeholder="What needs to be done?"i]
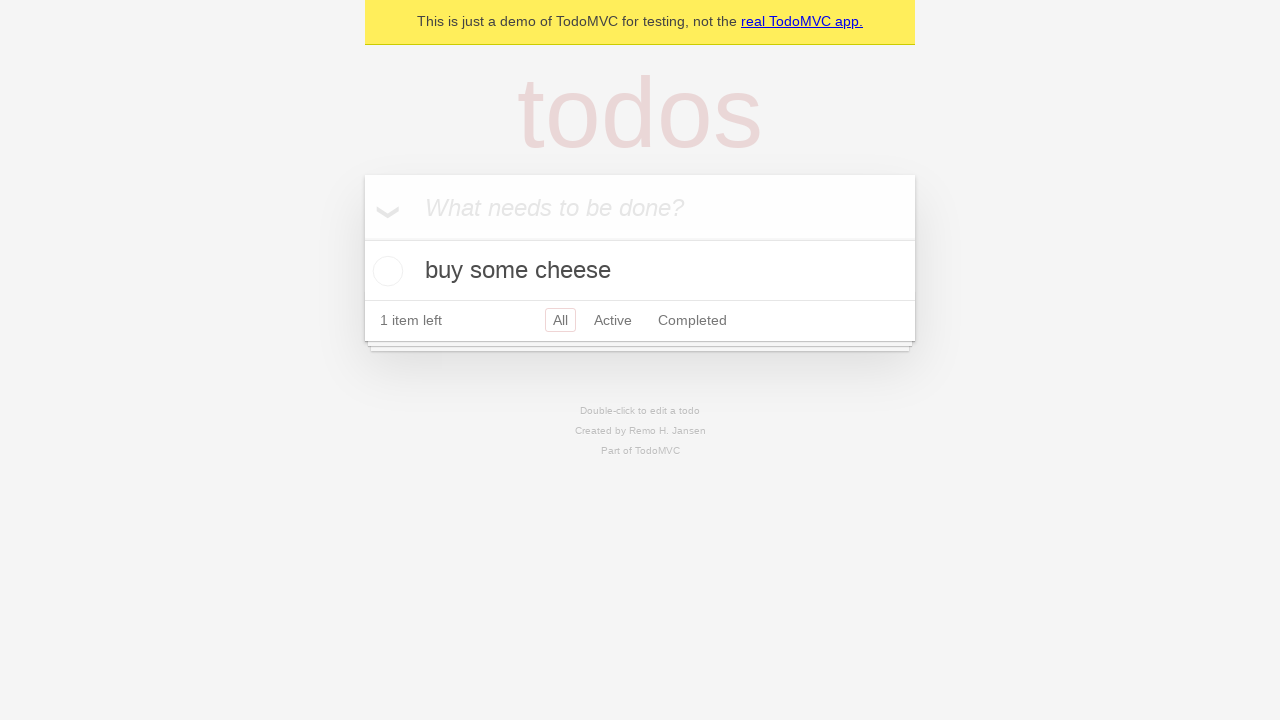

Filled new todo field with 'feed the cat' on internal:attr=[placeholder="What needs to be done?"i]
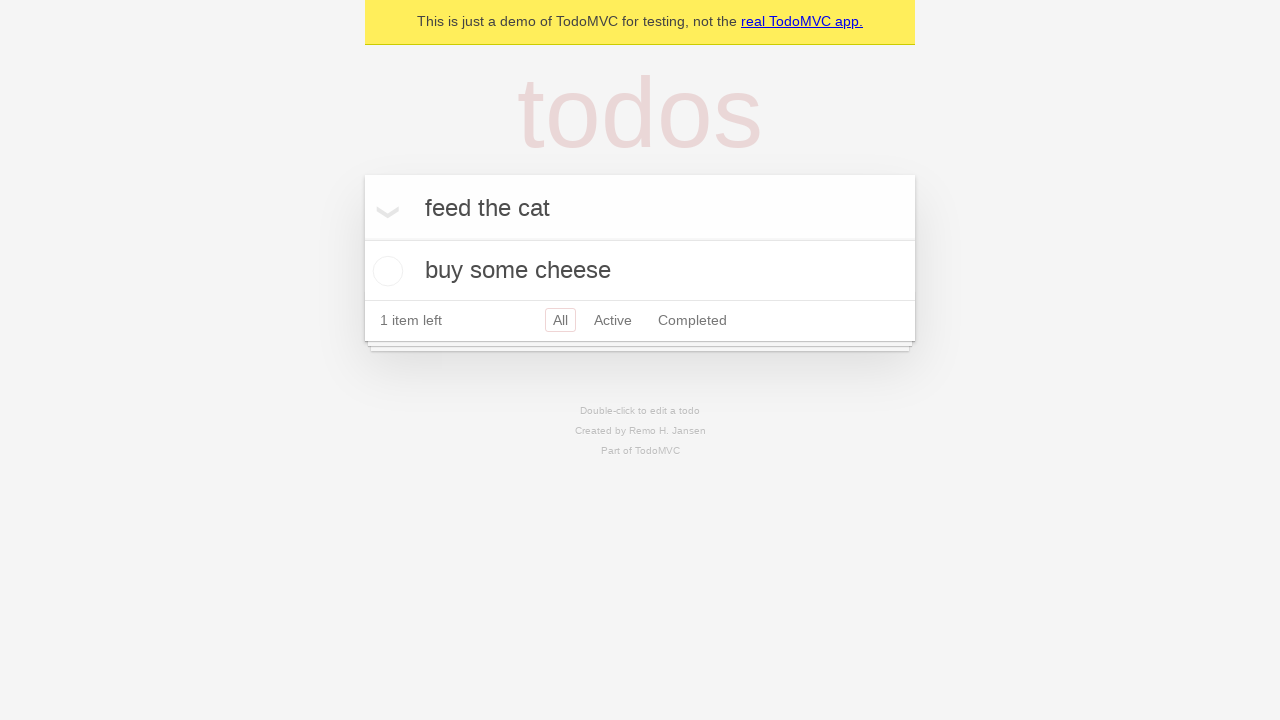

Pressed Enter to create todo 'feed the cat' on internal:attr=[placeholder="What needs to be done?"i]
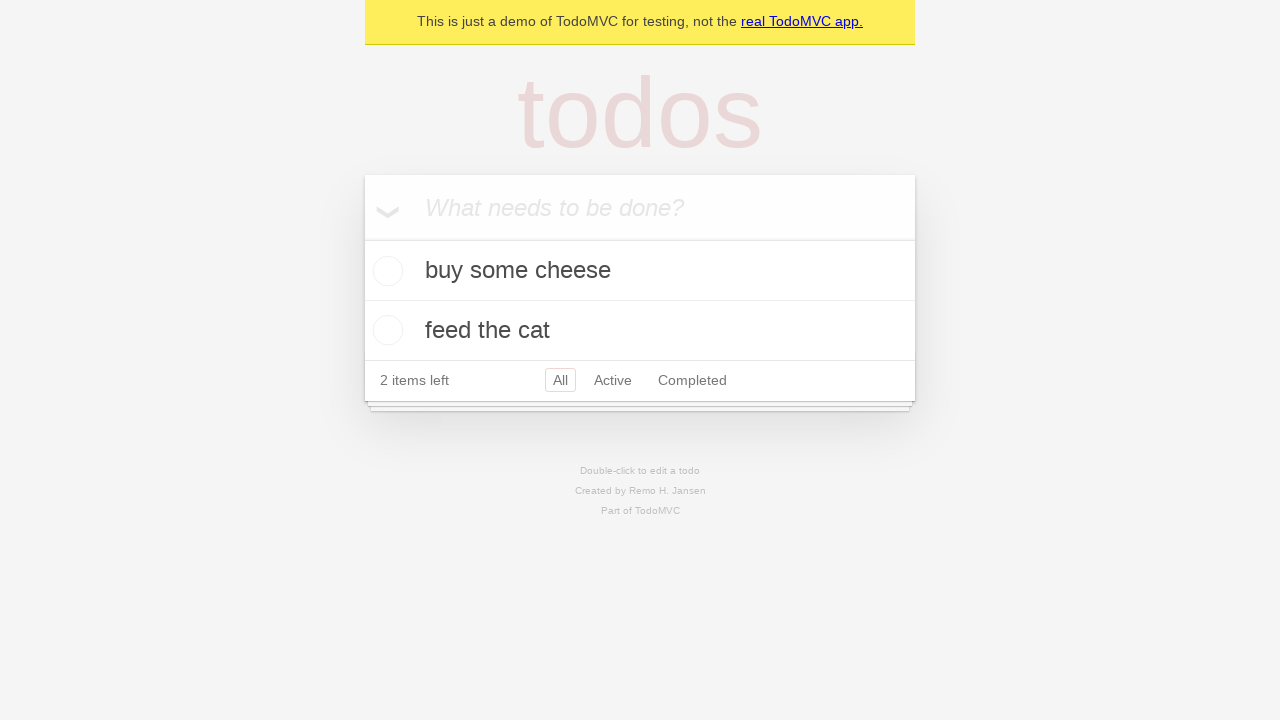

Filled new todo field with 'book a doctors appointment' on internal:attr=[placeholder="What needs to be done?"i]
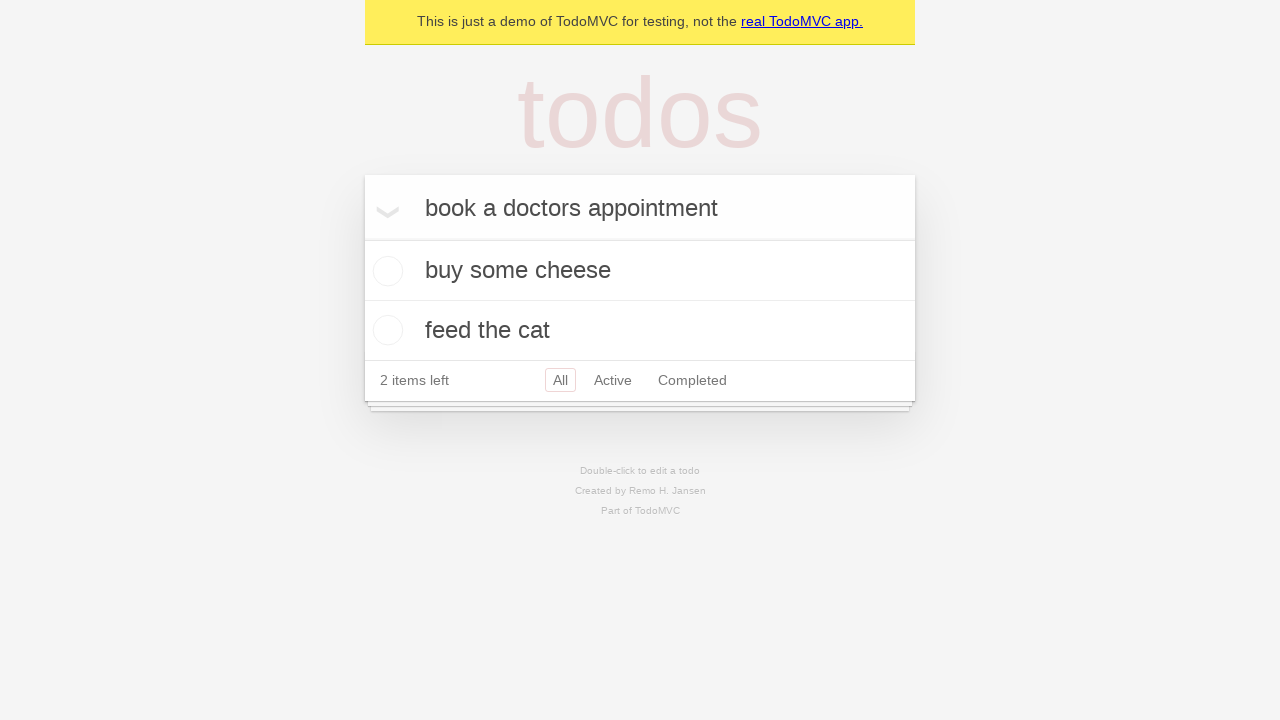

Pressed Enter to create todo 'book a doctors appointment' on internal:attr=[placeholder="What needs to be done?"i]
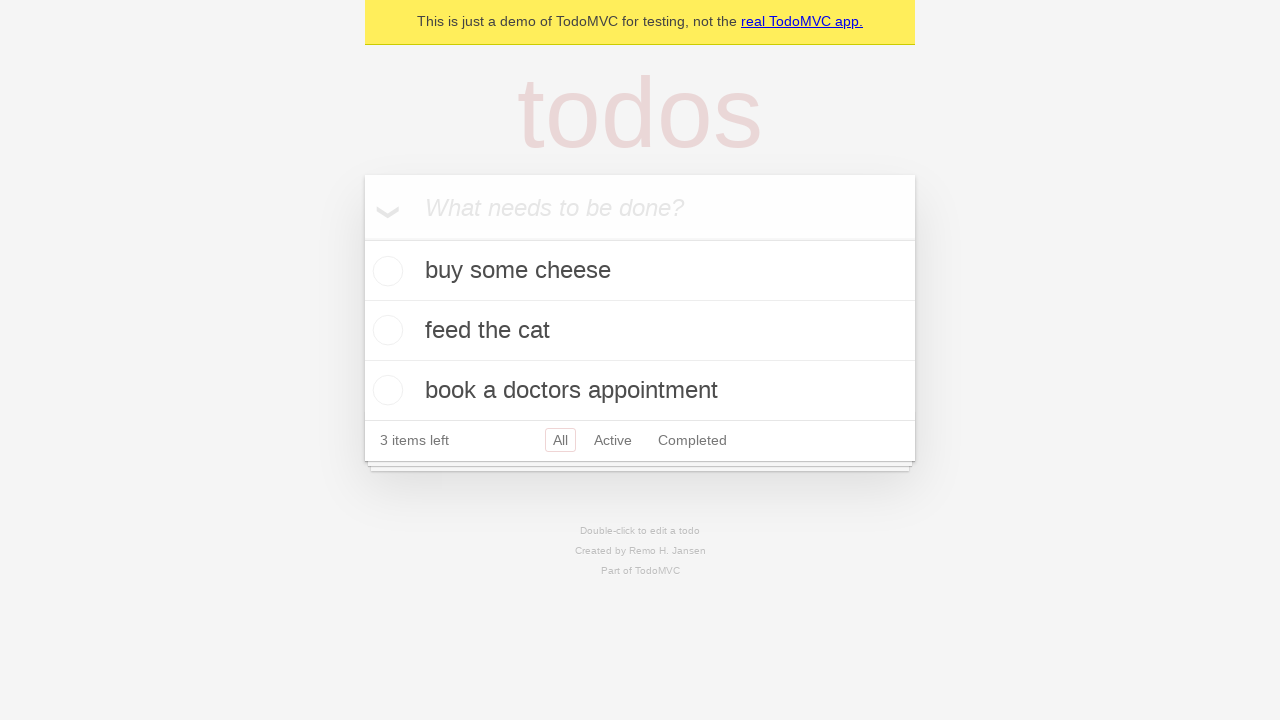

Clicked toggle-all checkbox to mark all items as complete at (362, 238) on internal:label="Mark all as complete"i
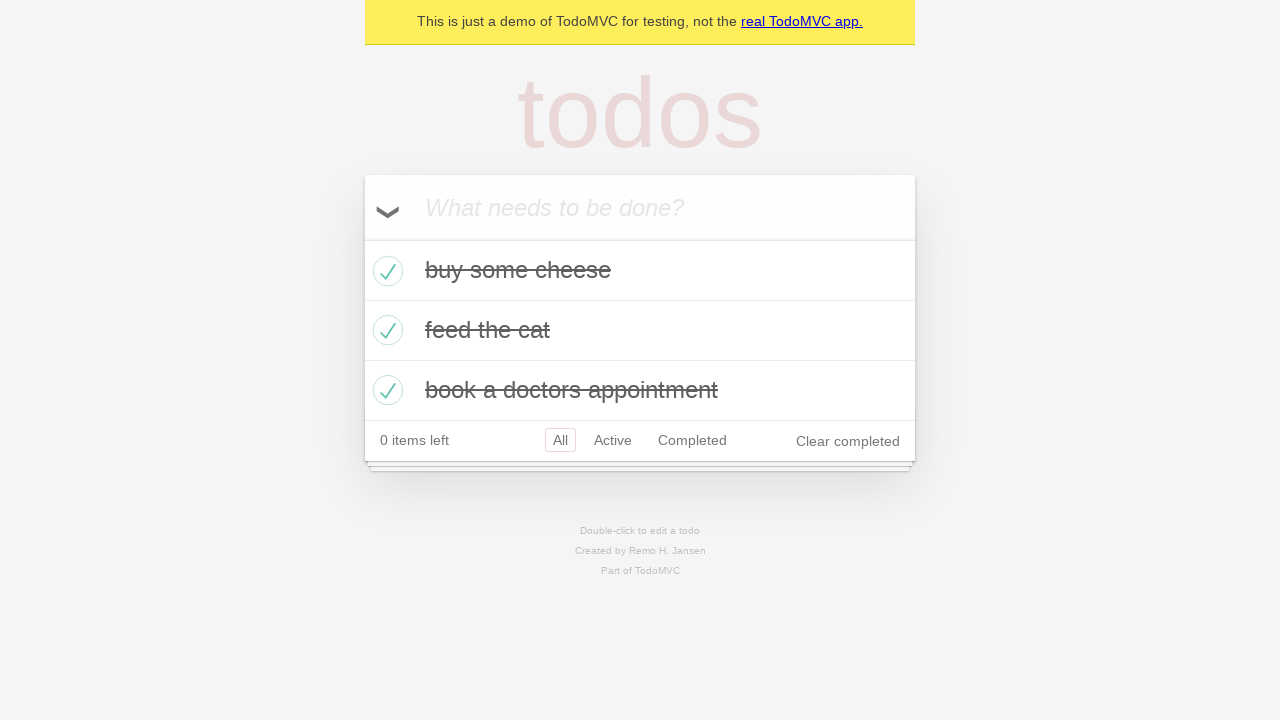

Clicked toggle-all checkbox to uncheck all items at (362, 238) on internal:label="Mark all as complete"i
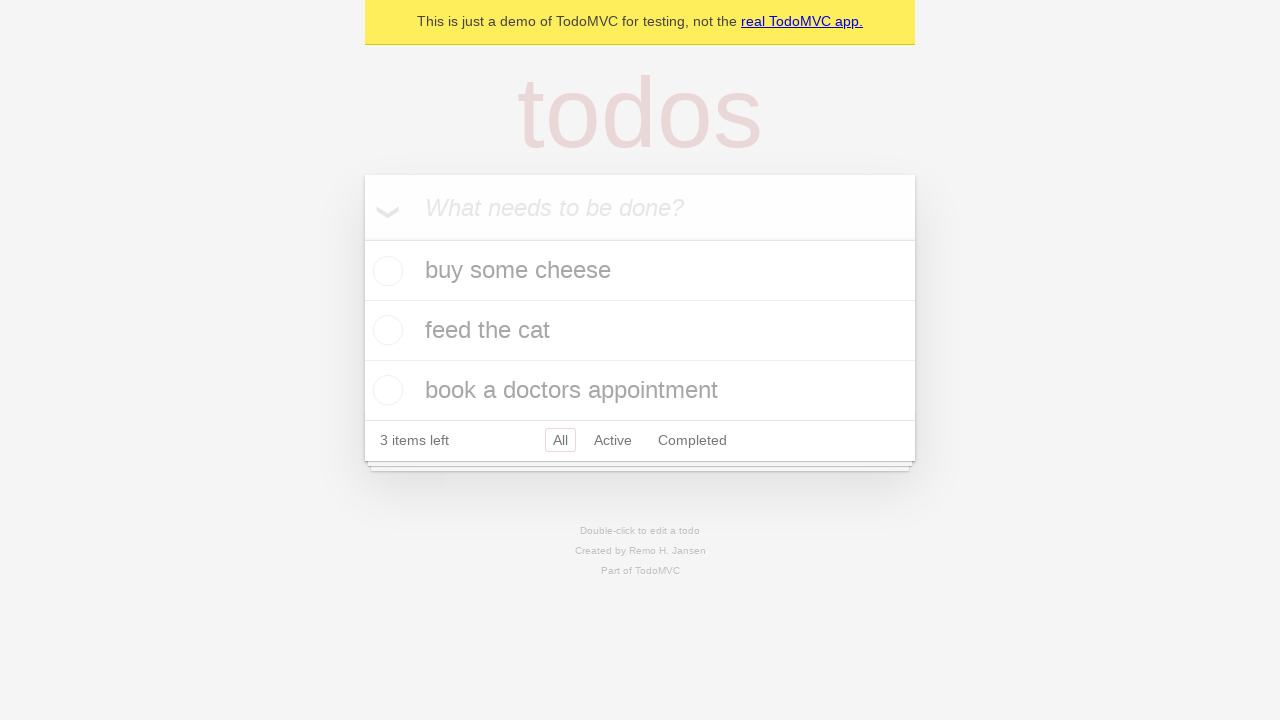

Verified todo items are present in the DOM
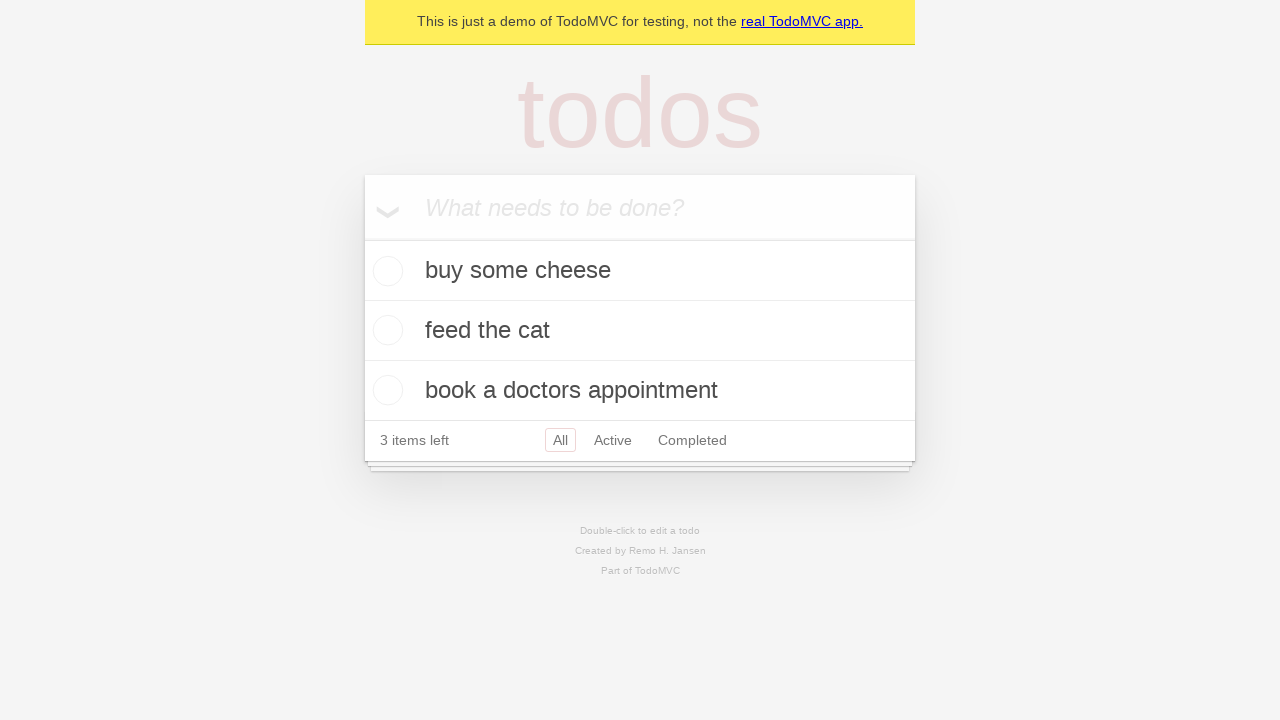

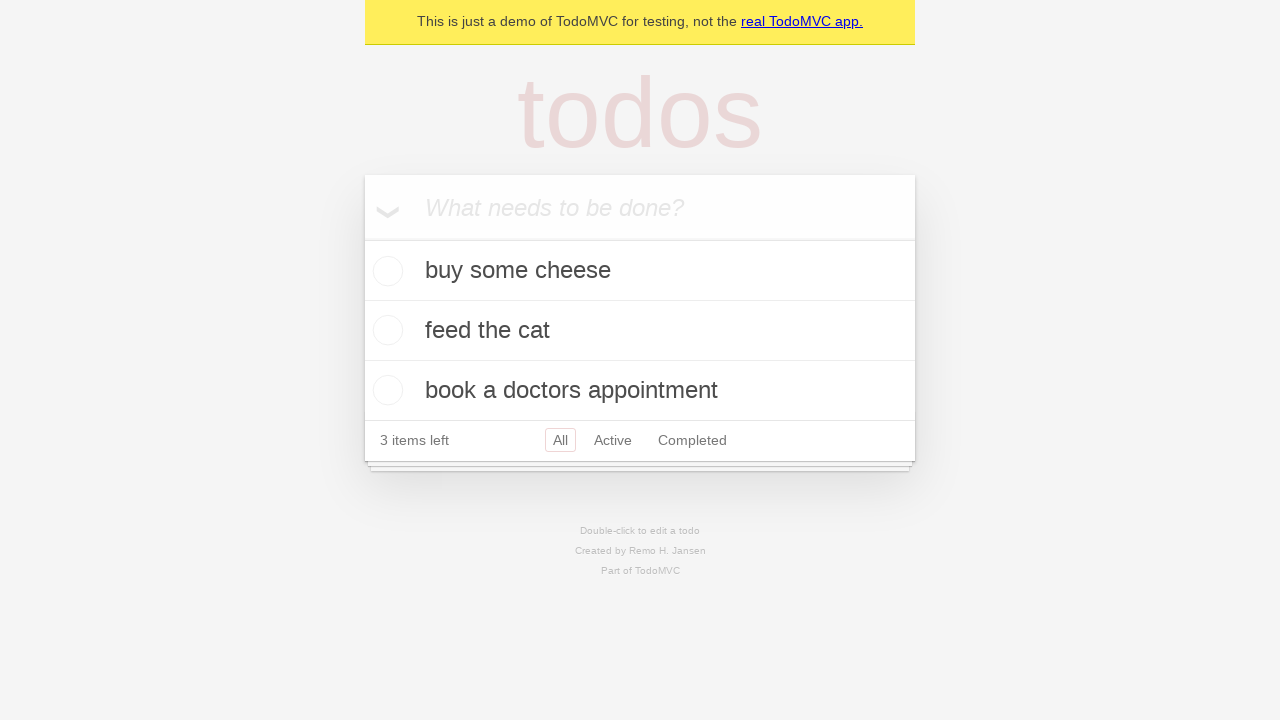